Navigates to the OrangeHRM application page and validates that the page title matches the expected value "OrangeHRM"

Starting URL: http://alchemy.hguy.co/orangehrm

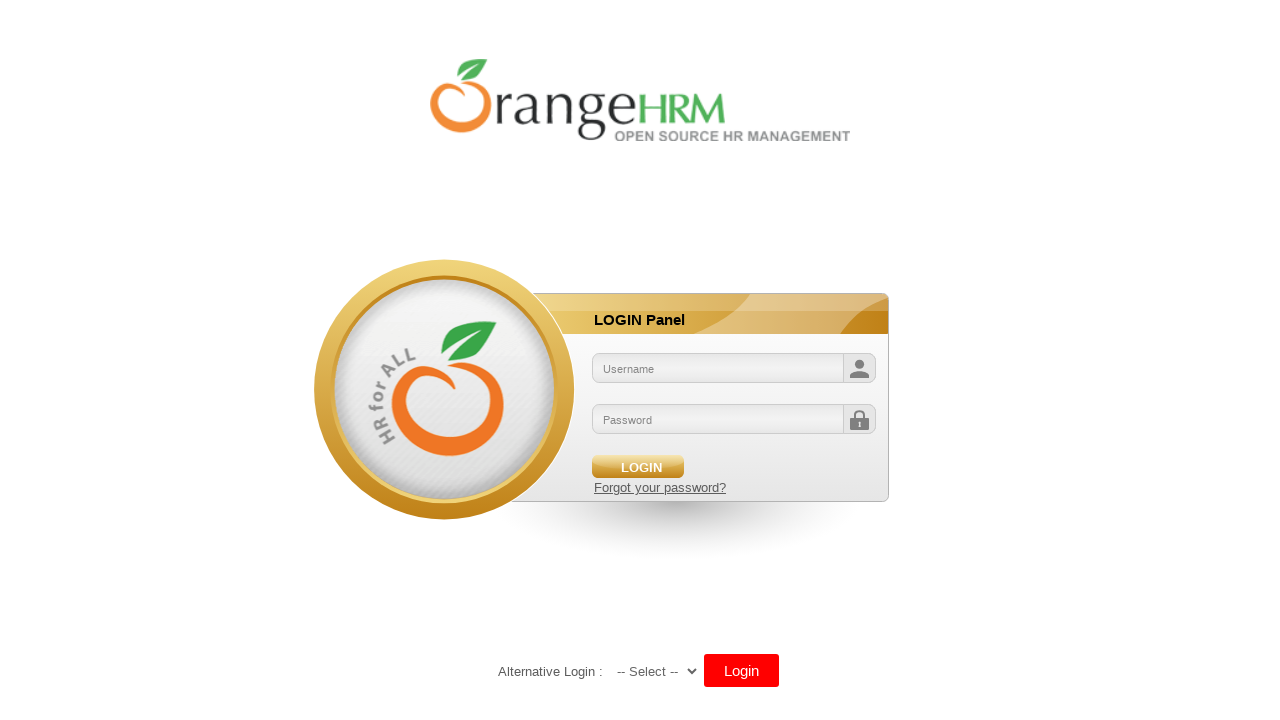

Navigated to OrangeHRM application at http://alchemy.hguy.co/orangehrm
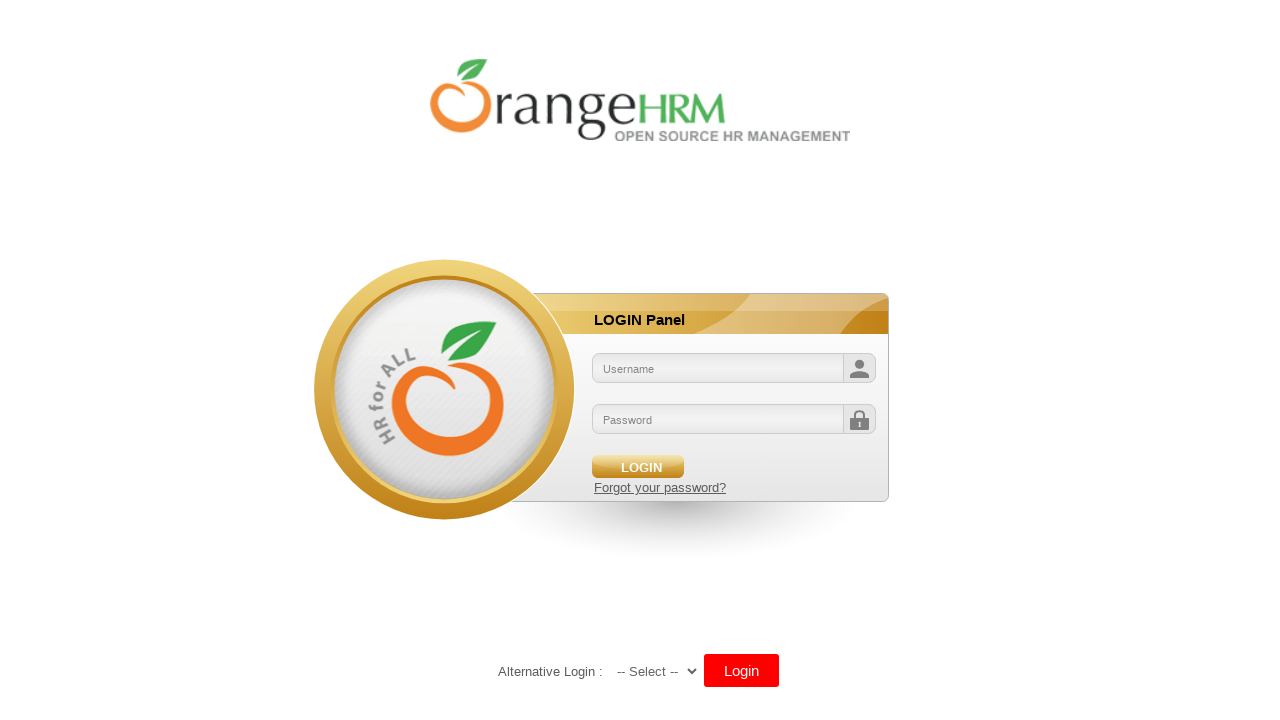

Page loaded - DOM content fully loaded
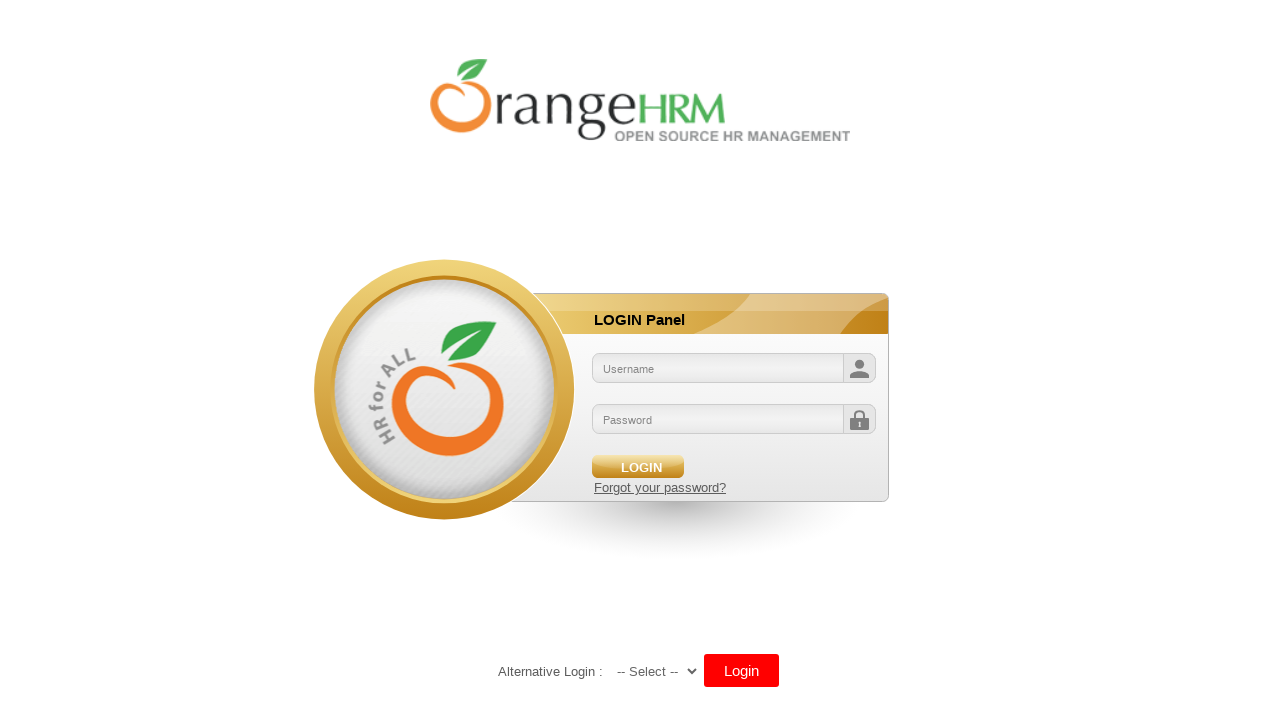

Retrieved page title: 'OrangeHRM'
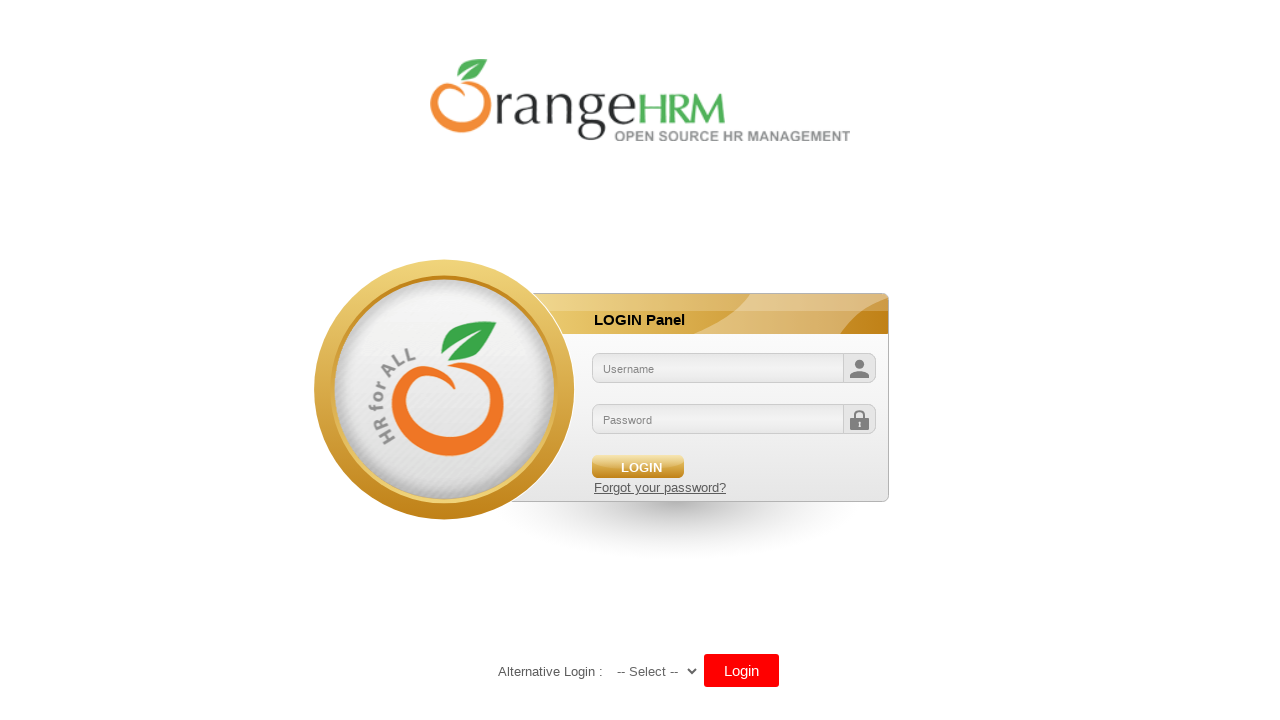

Assertion passed - page title contains 'OrangeHRM'
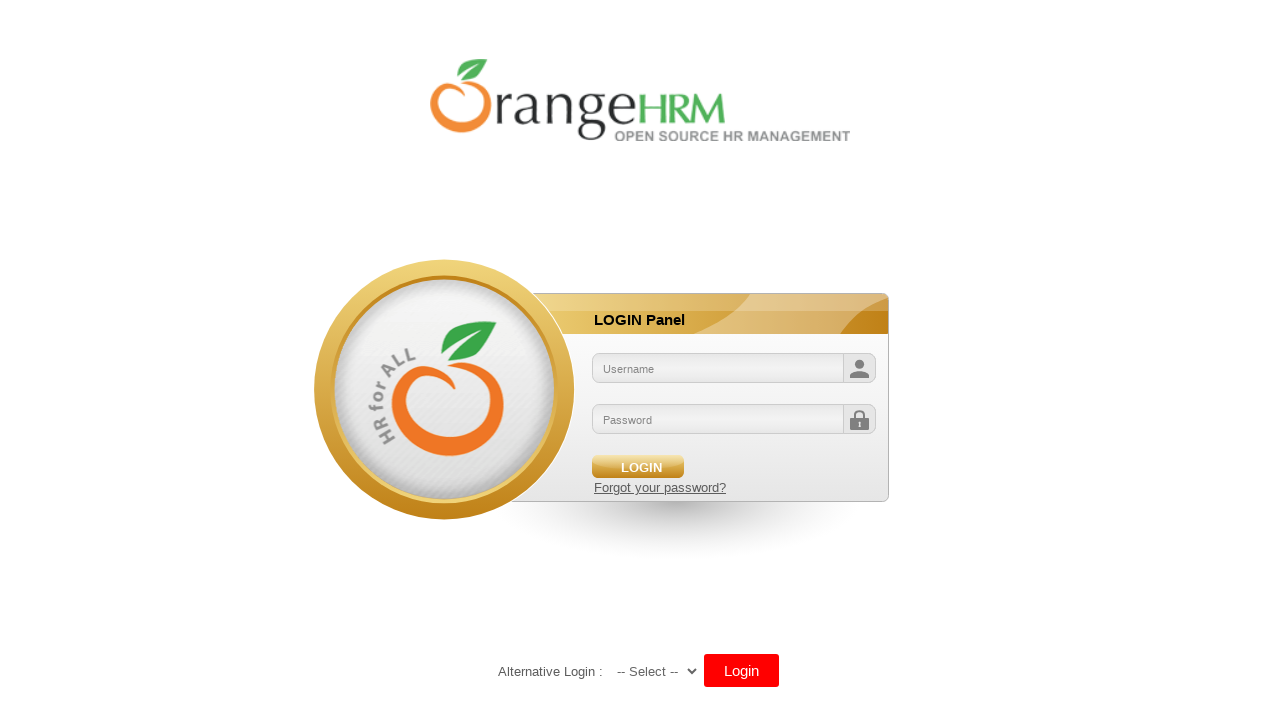

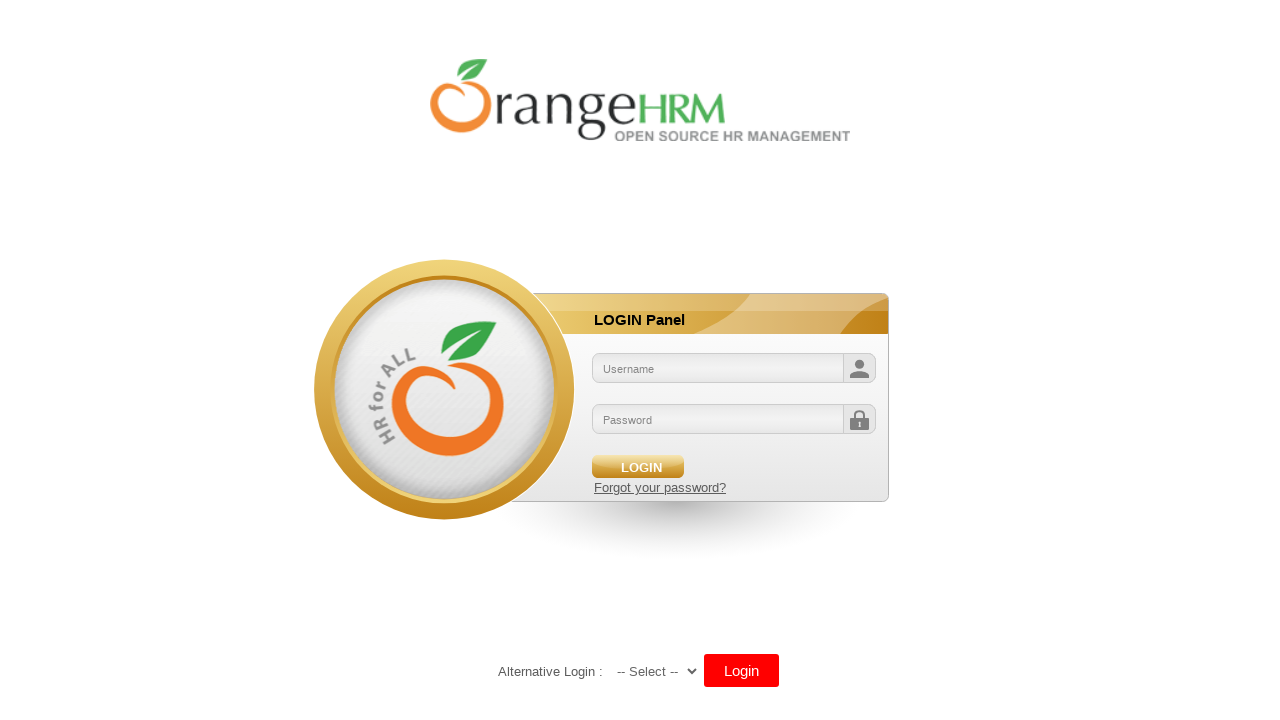